Tests double-click functionality by double-clicking a button and verifying the resulting text appears

Starting URL: https://automationfc.github.io/basic-form/index.html

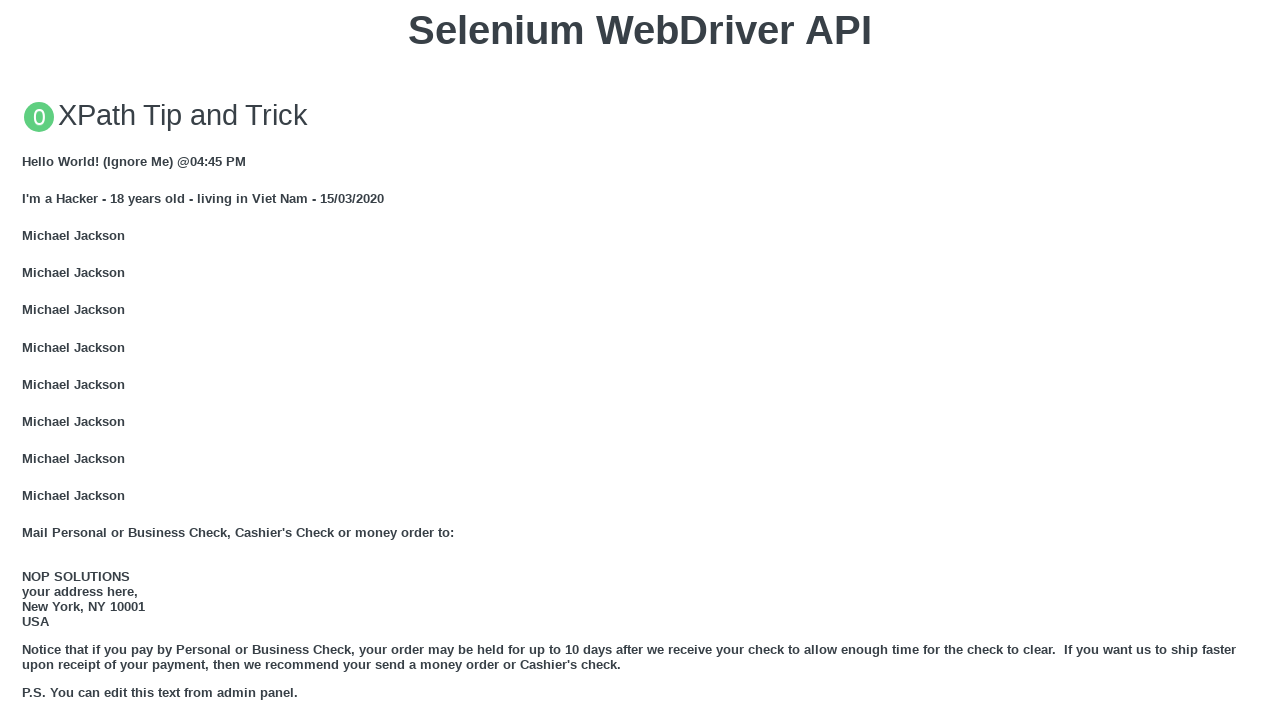

Double-clicked the 'Double click me' button at (640, 361) on xpath=//button[text()='Double click me']
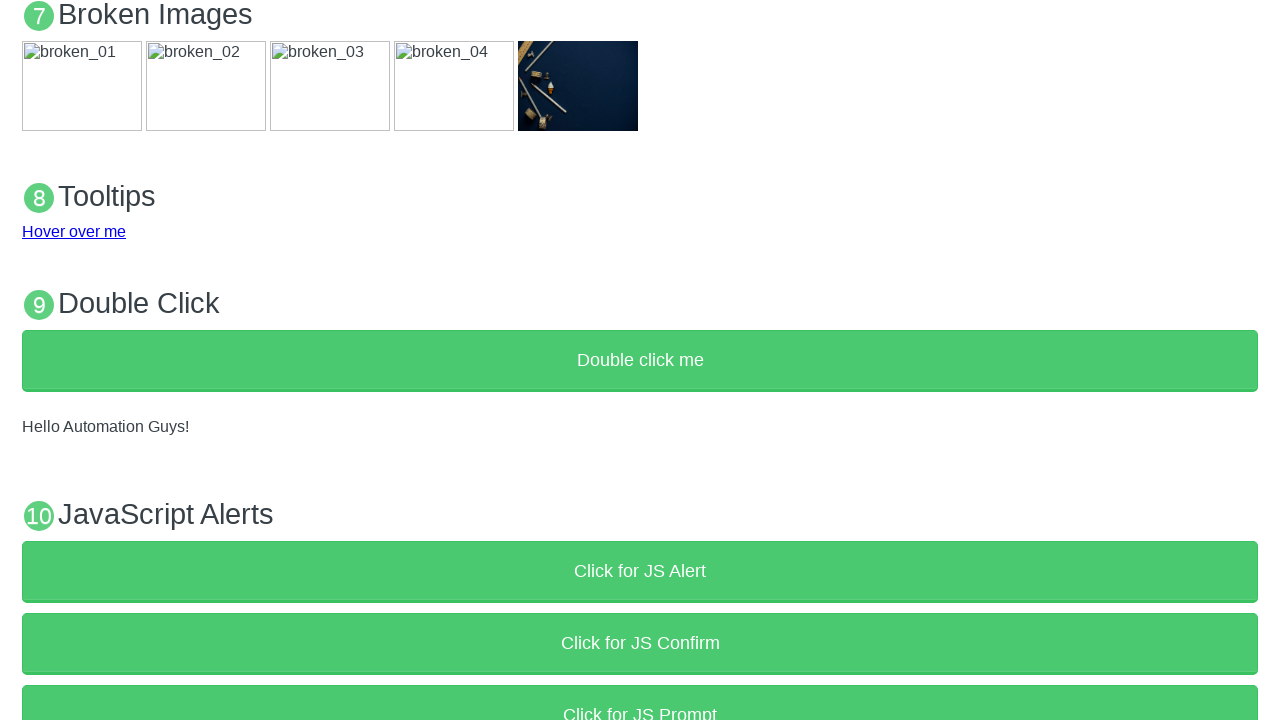

Verified the text 'Hello Automation Guys!' appeared after double-click
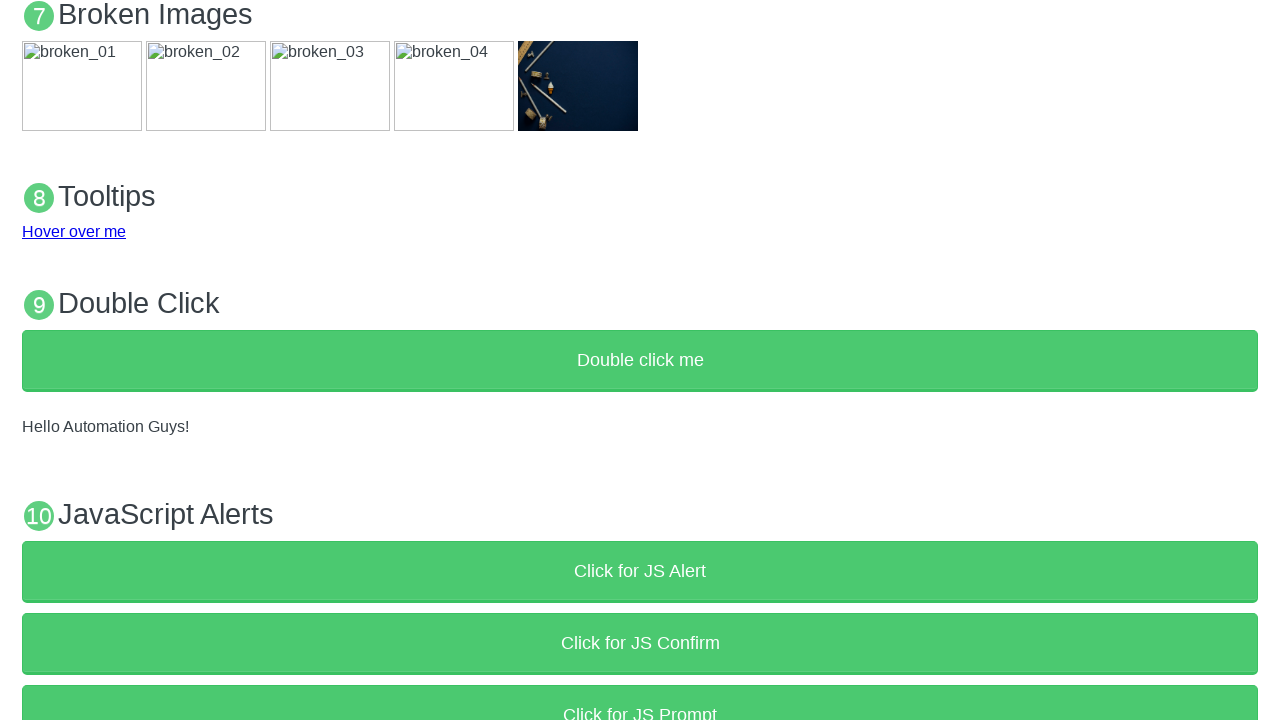

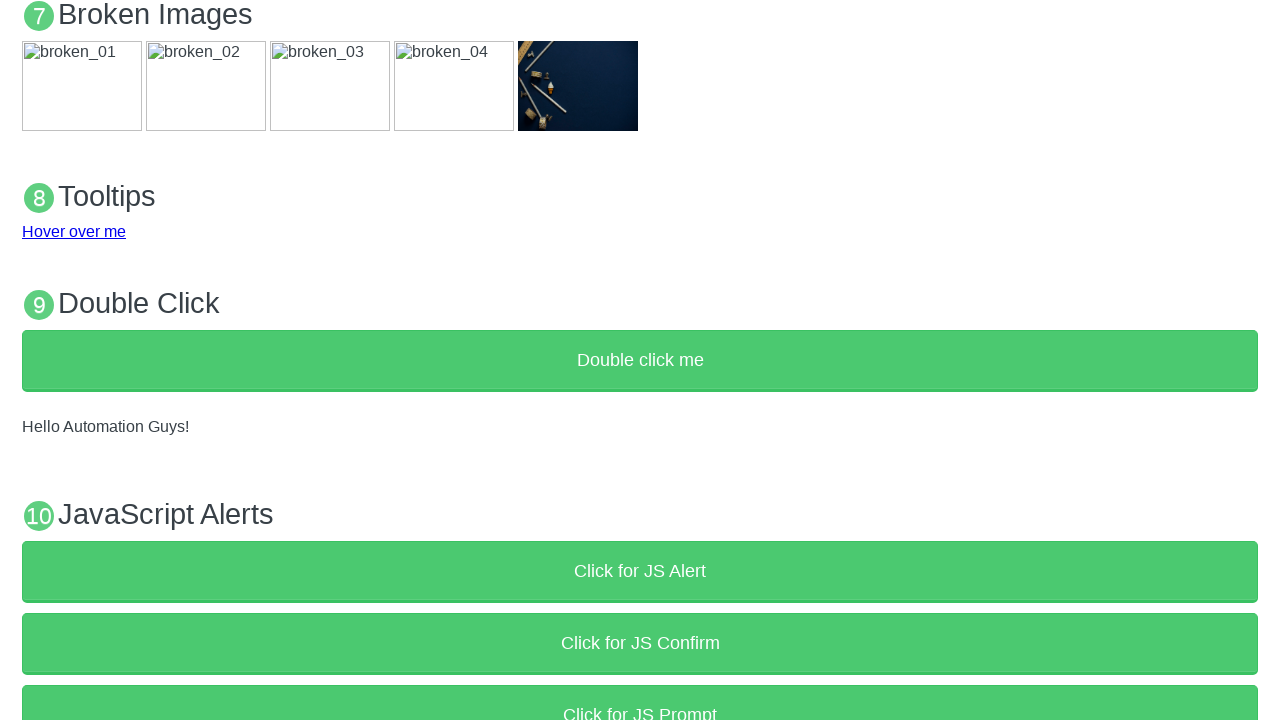